Tests navigation by finding the third link on the page, clicking it, and verifying that the URL changes from the initial page.

Starting URL: https://bonigarcia.dev/selenium-webdriver-java/

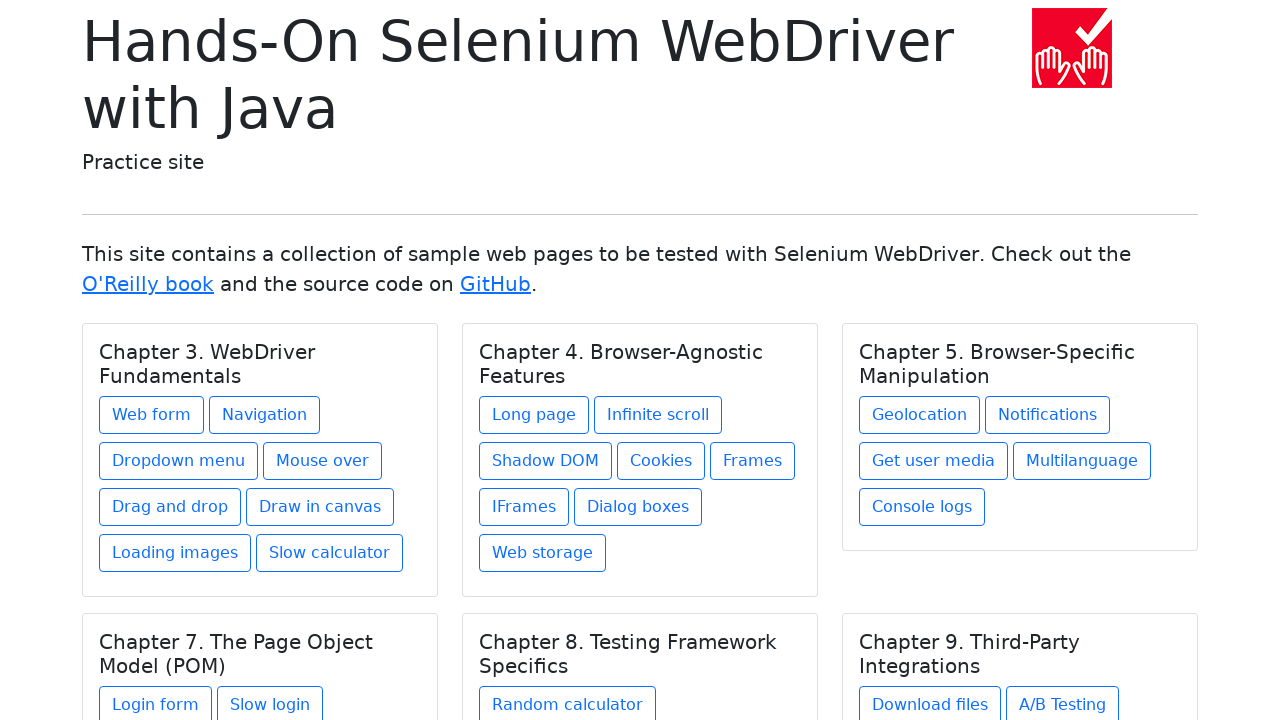

Stored initial URL for comparison
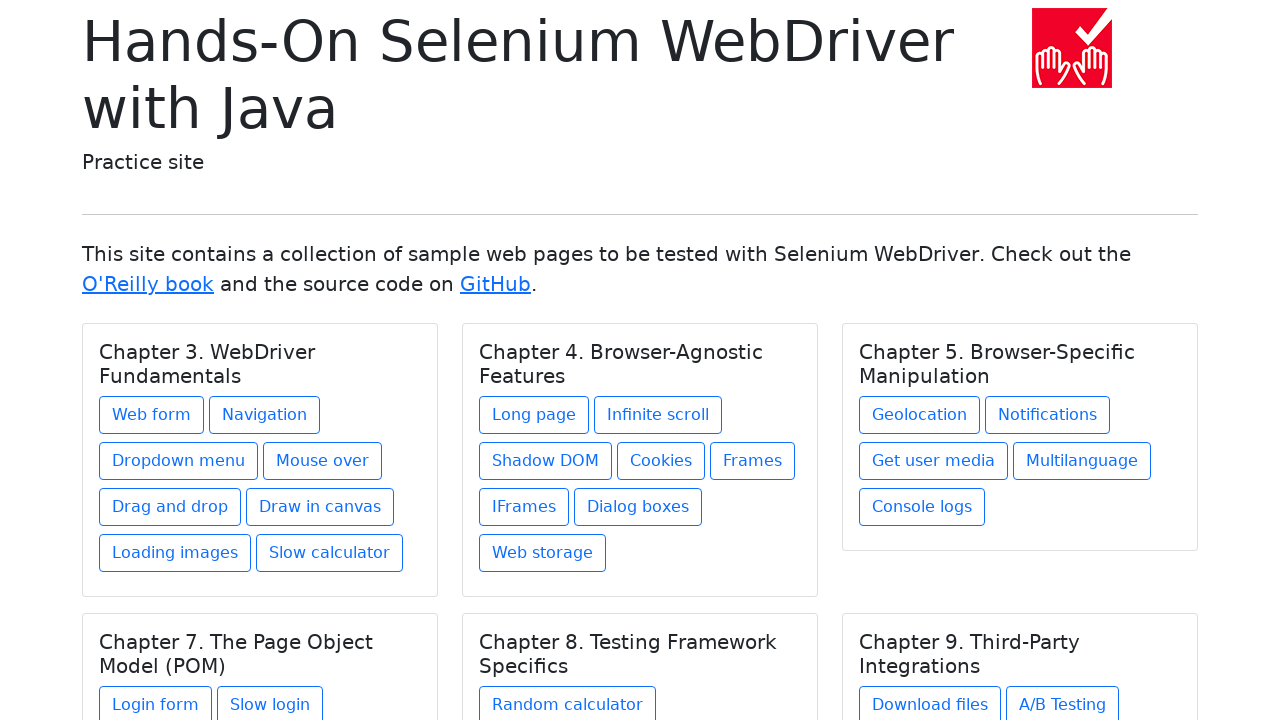

Retrieved third link element via JavaScript evaluation
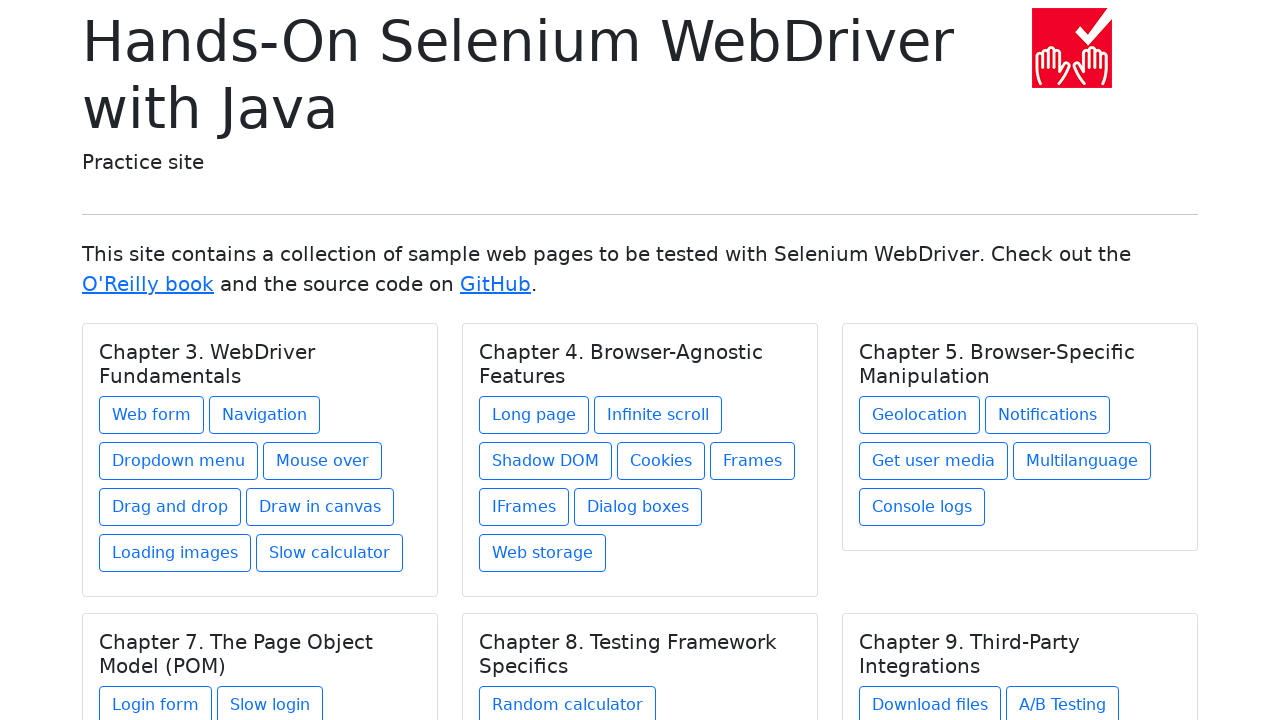

Clicked the third link on the page at (496, 284) on a >> nth=2
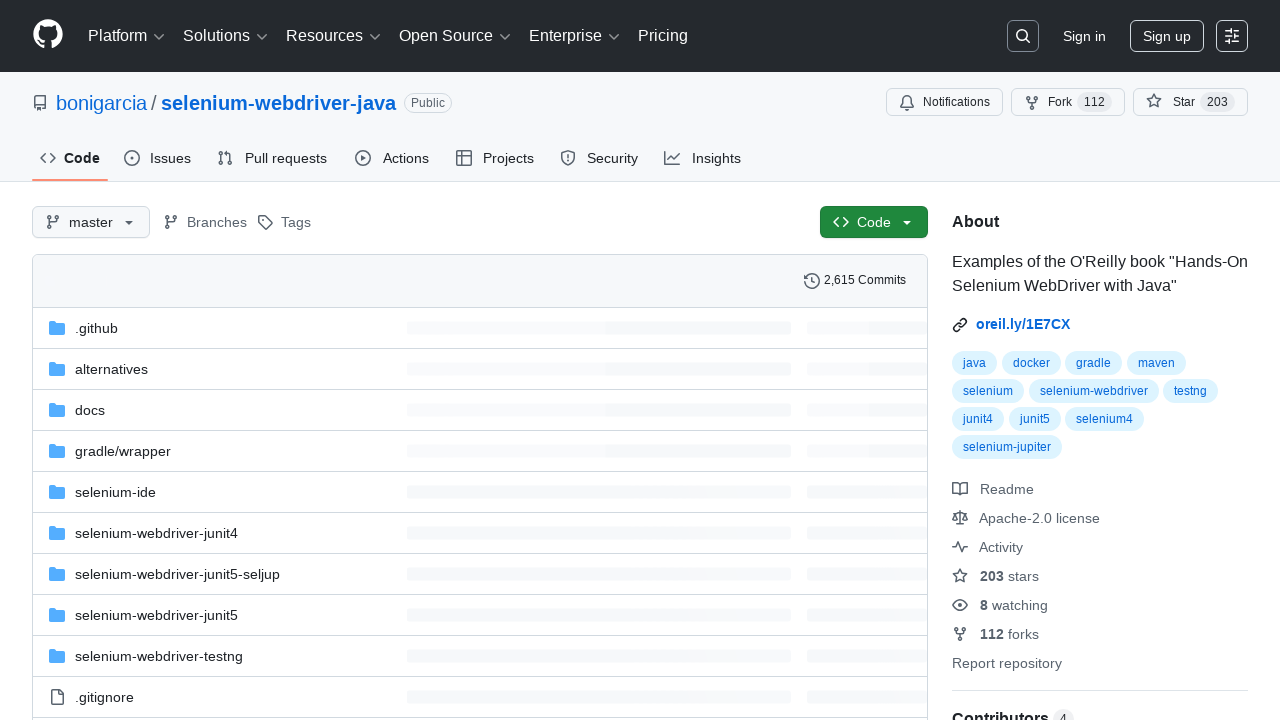

Waited for page to reach domcontentloaded state
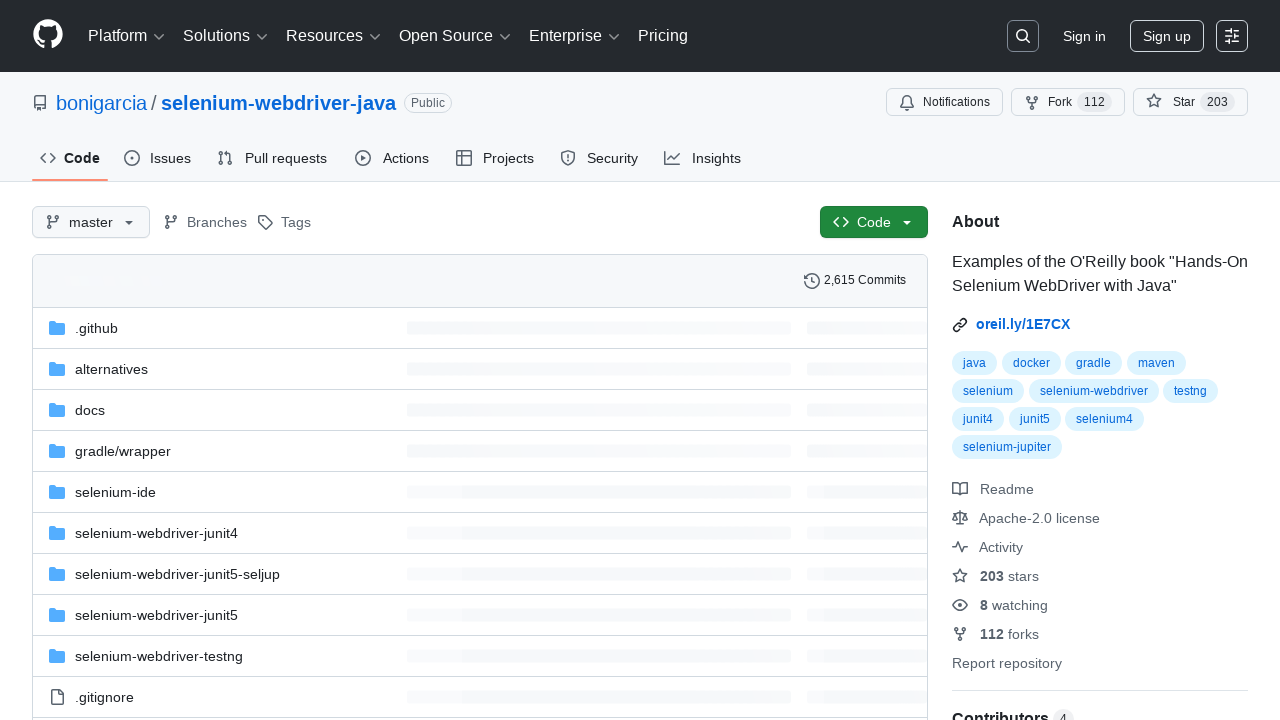

Verified URL changed from initial page - current URL: https://github.com/bonigarcia/selenium-webdriver-java
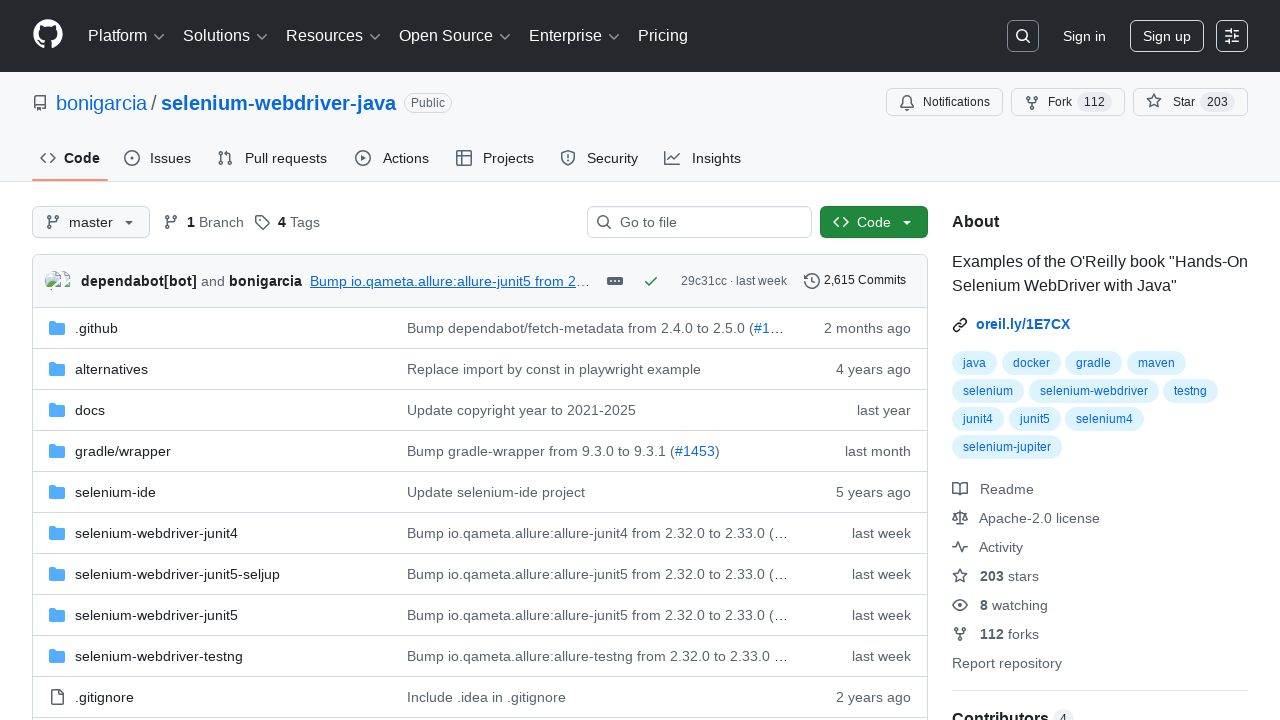

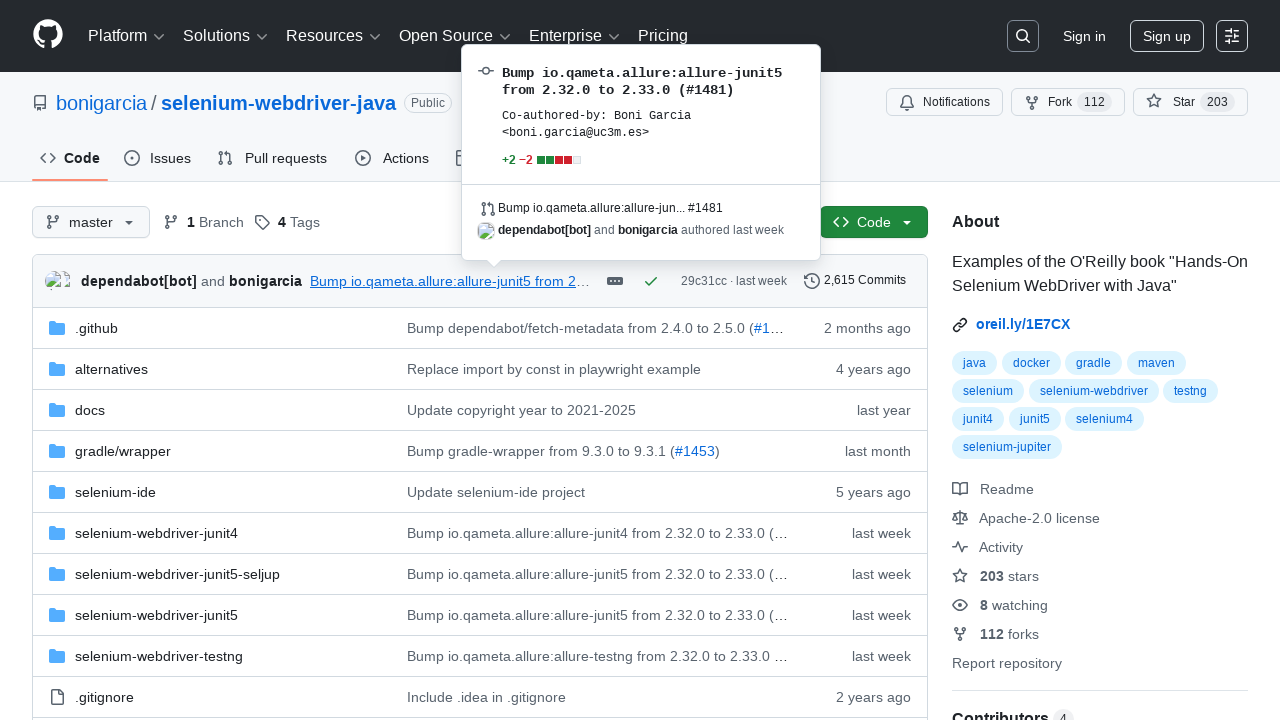